Searches for a product named "Rice" in the table, navigating through pages if needed, and retrieves its price

Starting URL: https://rahulshettyacademy.com/seleniumPractise/#/offers

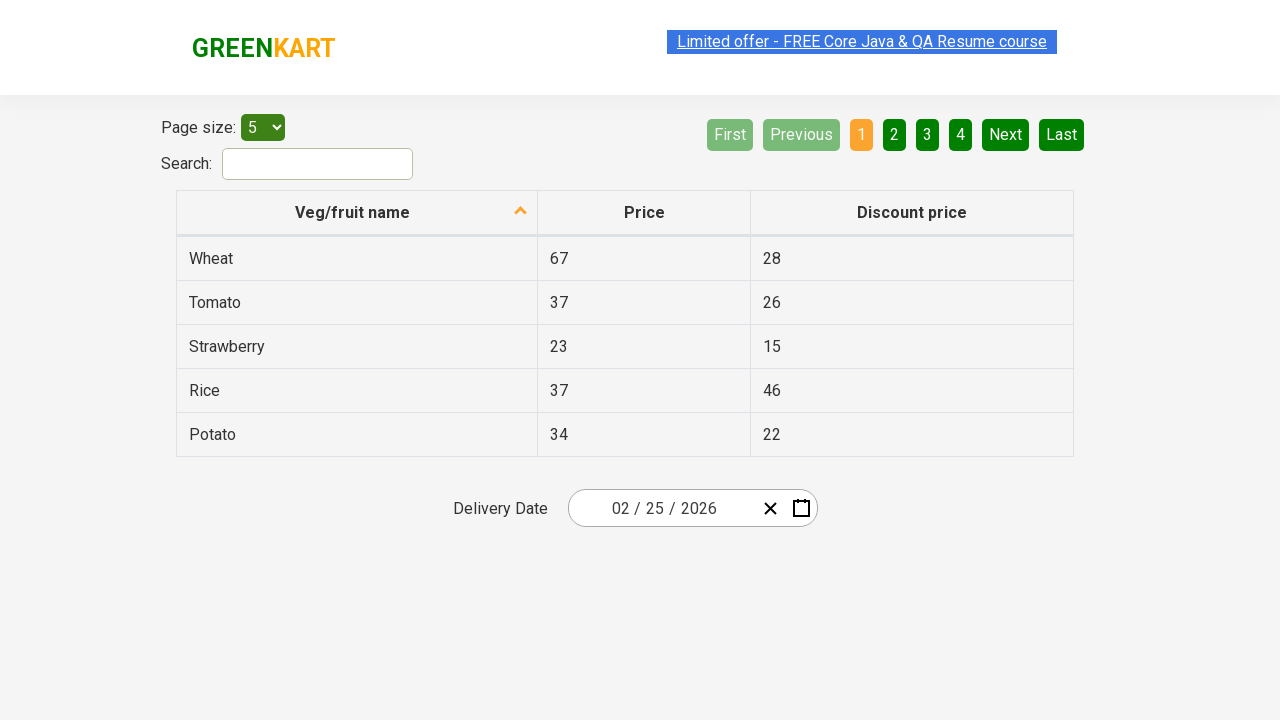

Located all product name cells and filtered for 'Rice'
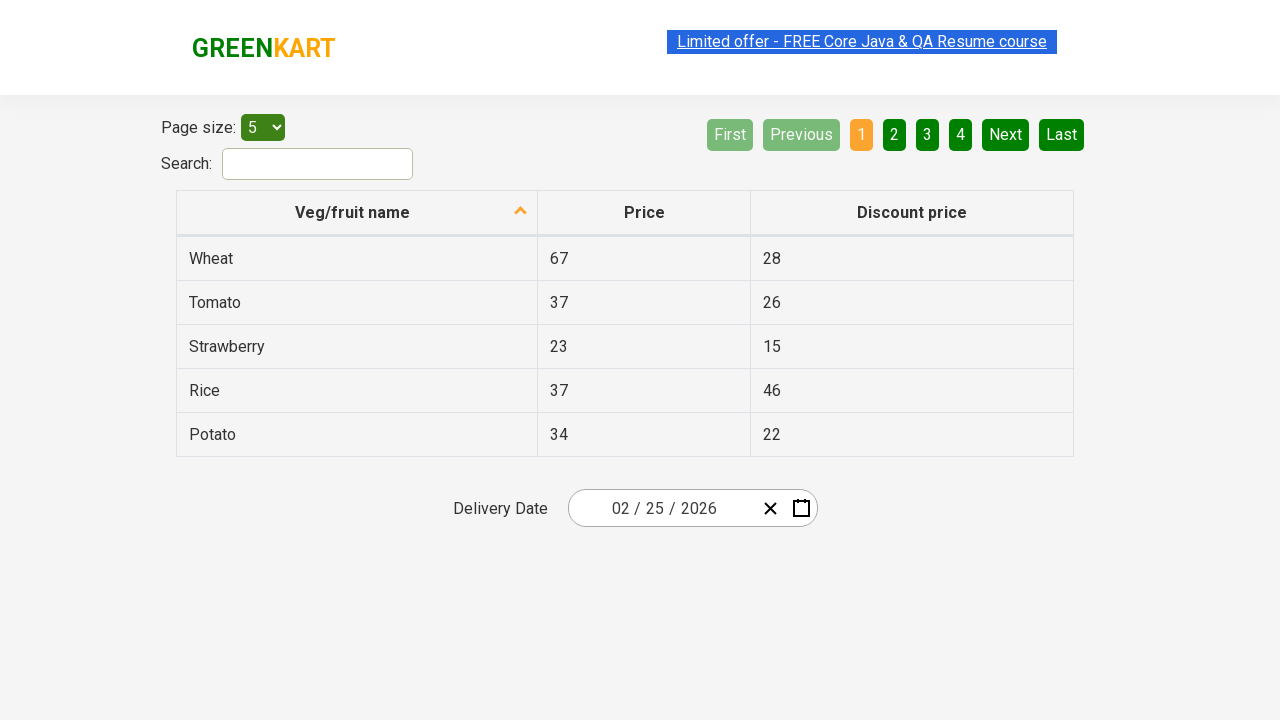

Located price element for Rice product
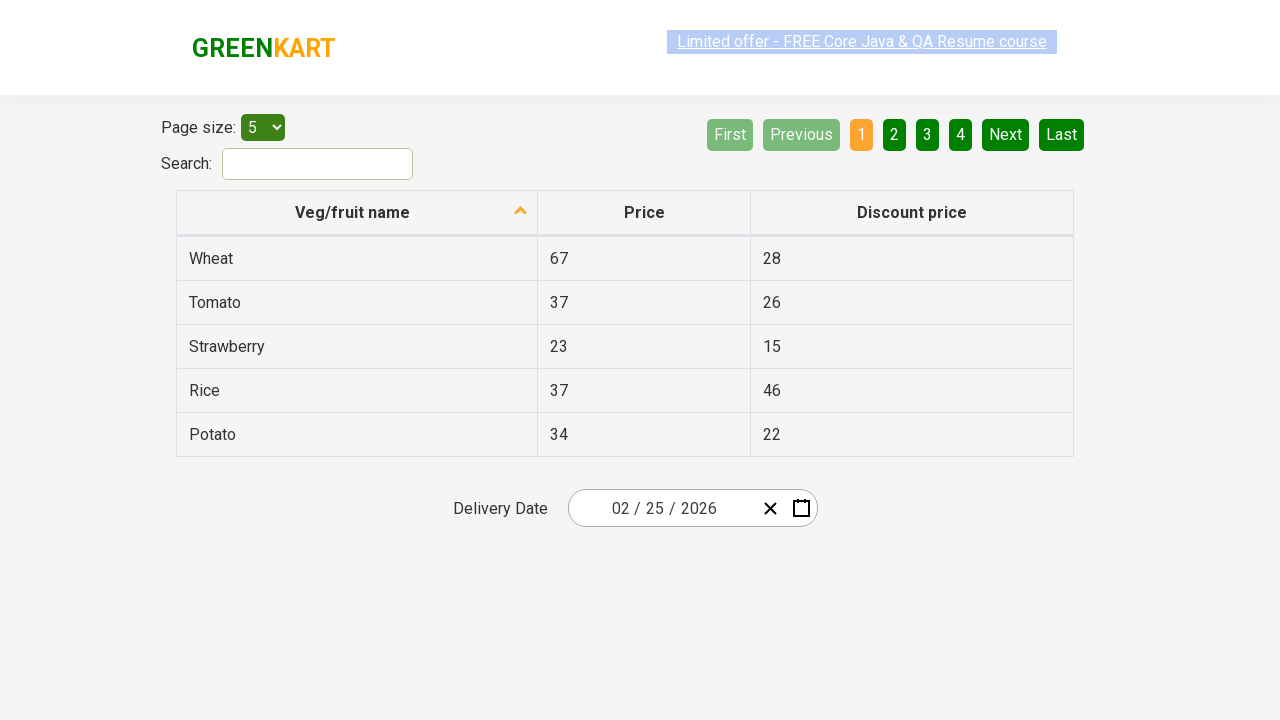

Retrieved Rice price: 37
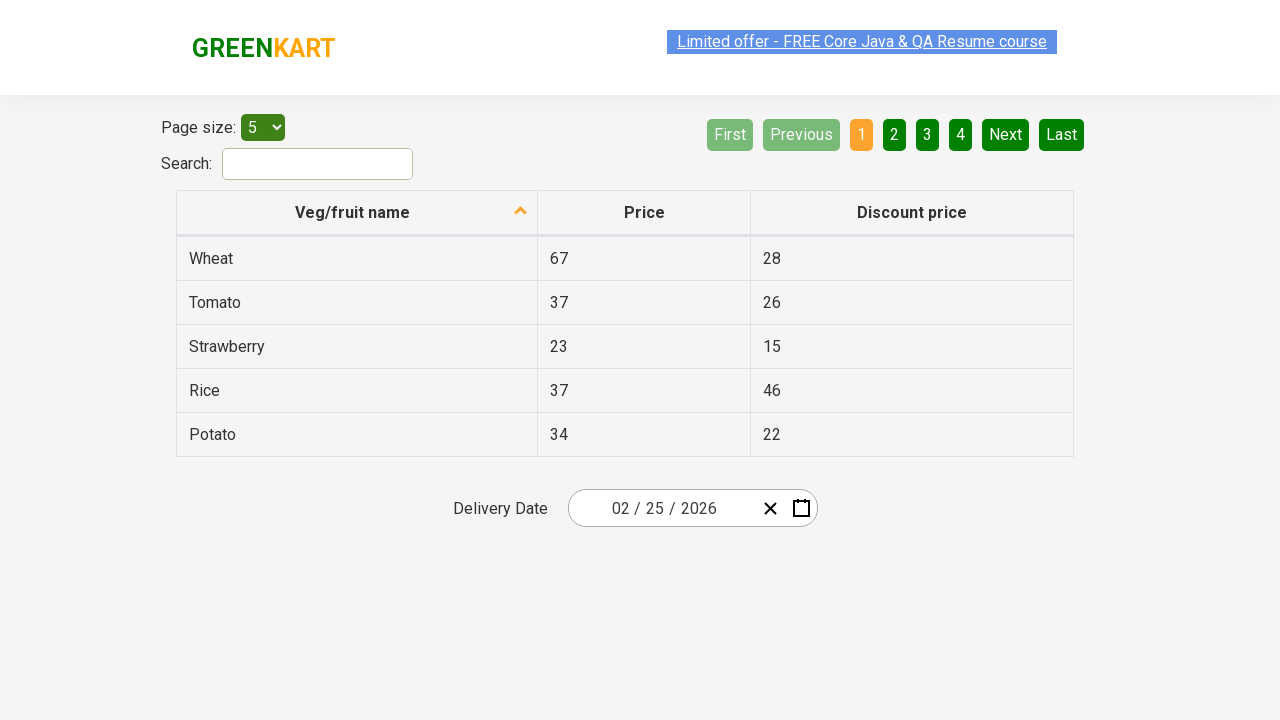

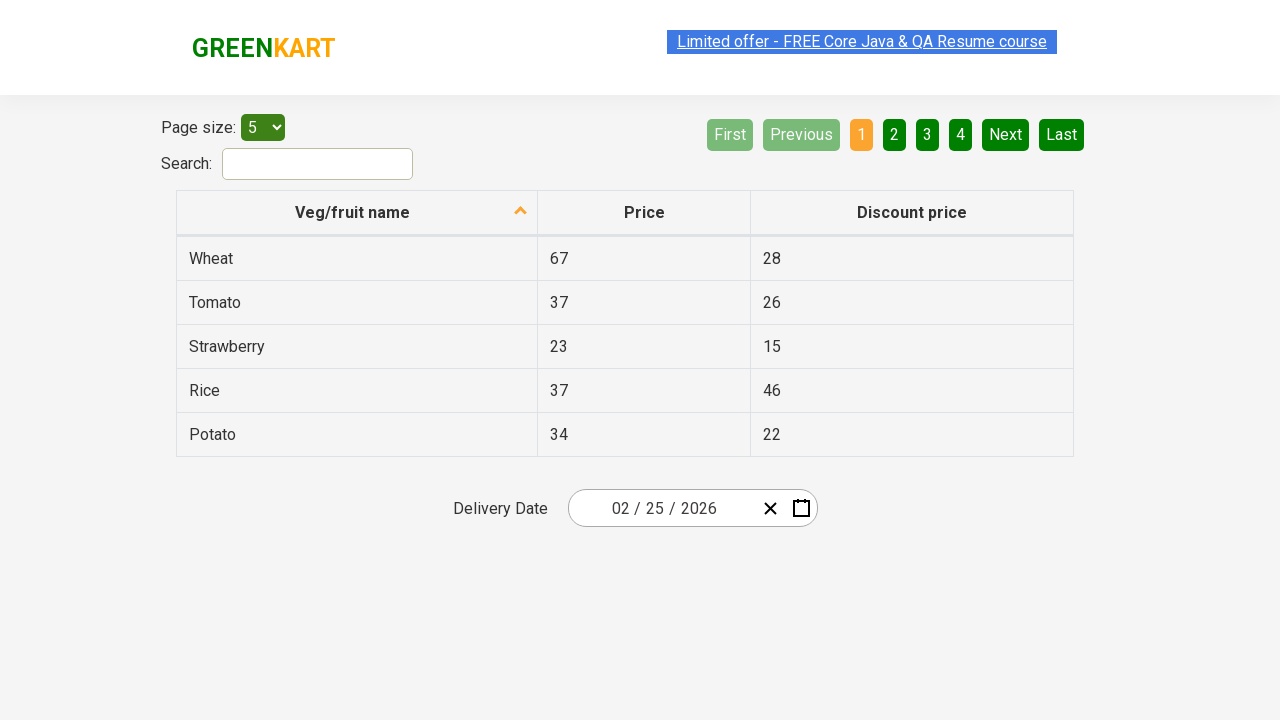